Tests alert handling functionality by navigating to the Alerts section, triggering a prompt alert, entering text, and accepting it

Starting URL: https://demoqa.com/

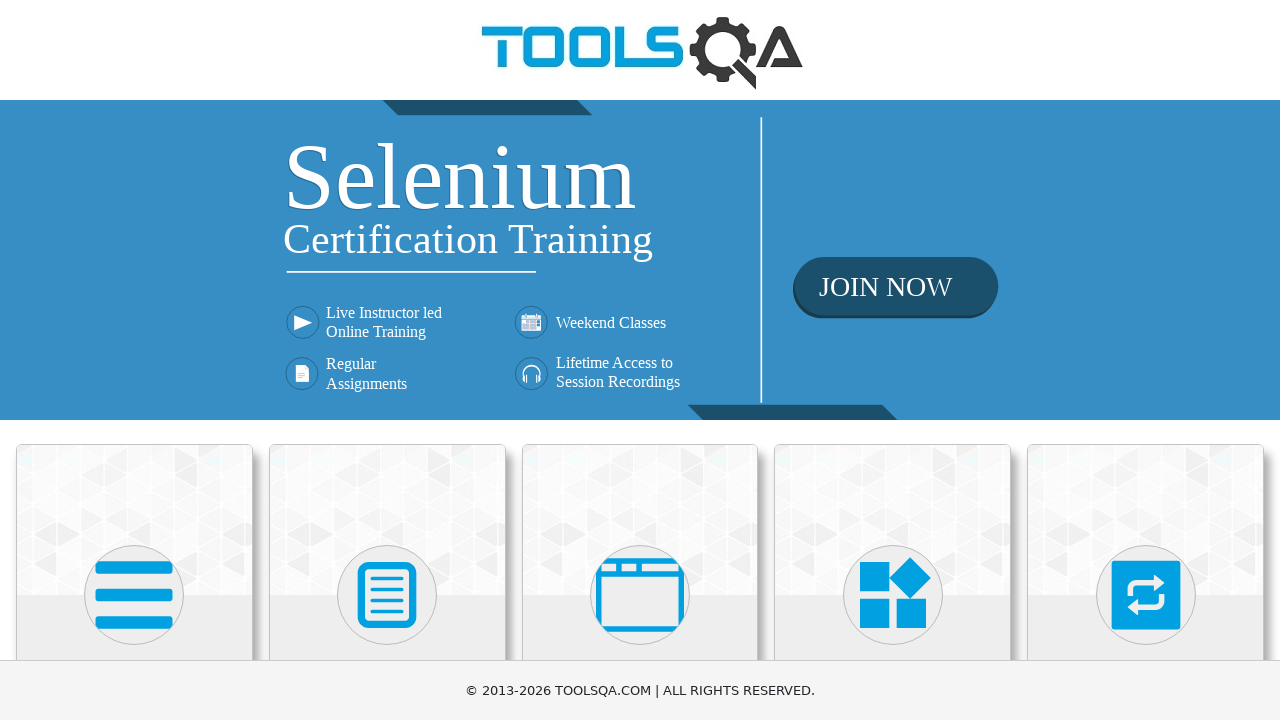

Scrolled down 500px to view menu items
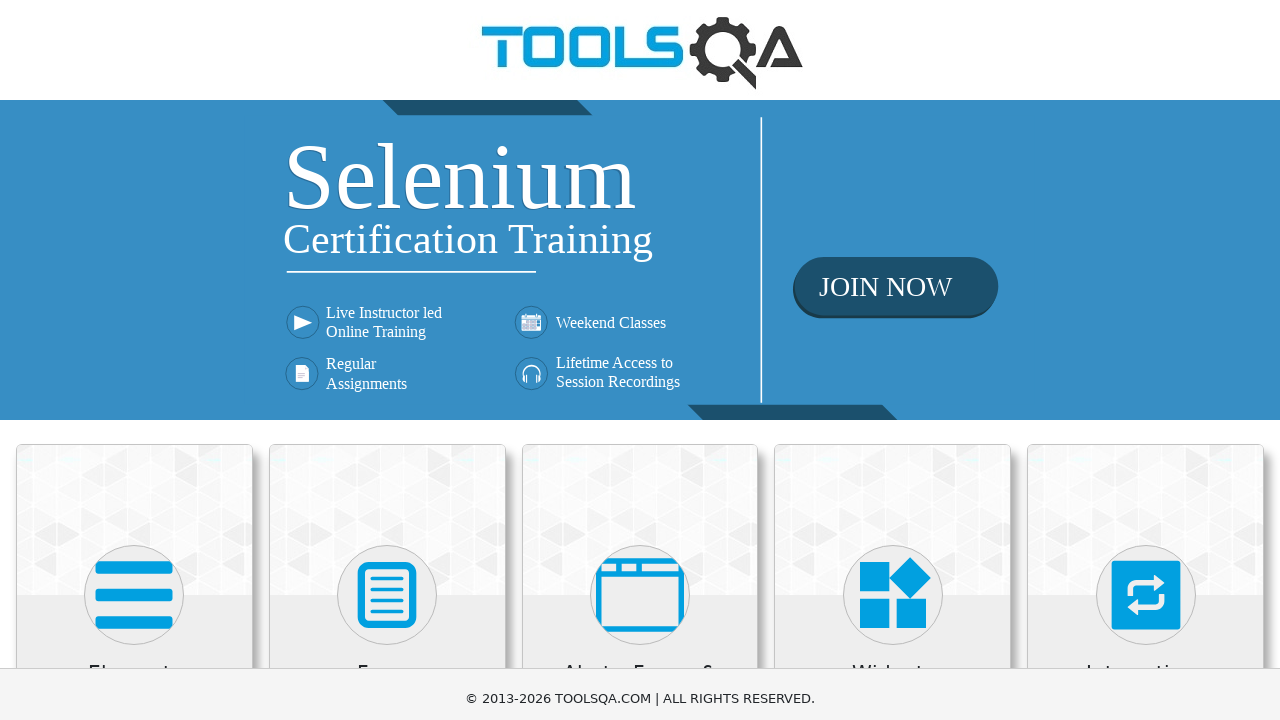

Clicked on Alerts, Frame & Windows menu at (640, 185) on xpath=//h5[text()='Alerts, Frame & Windows']
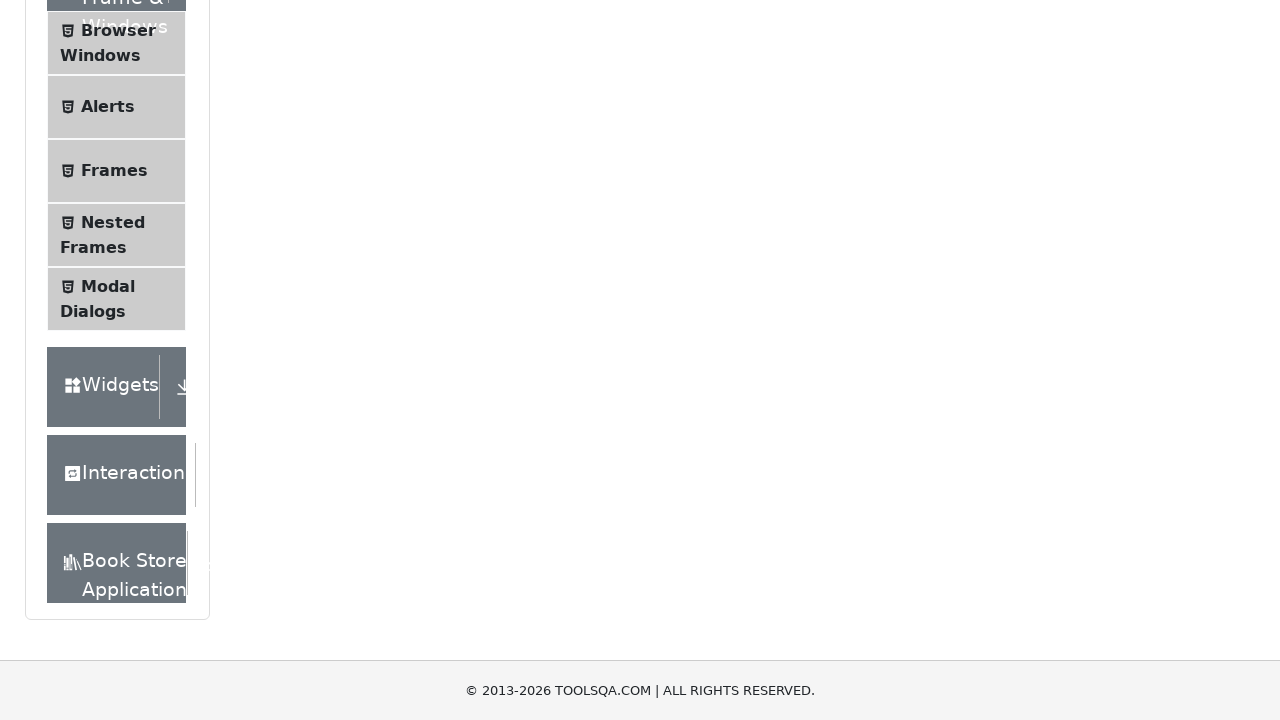

Clicked on Alerts submenu at (108, 107) on xpath=//span[text()='Alerts']
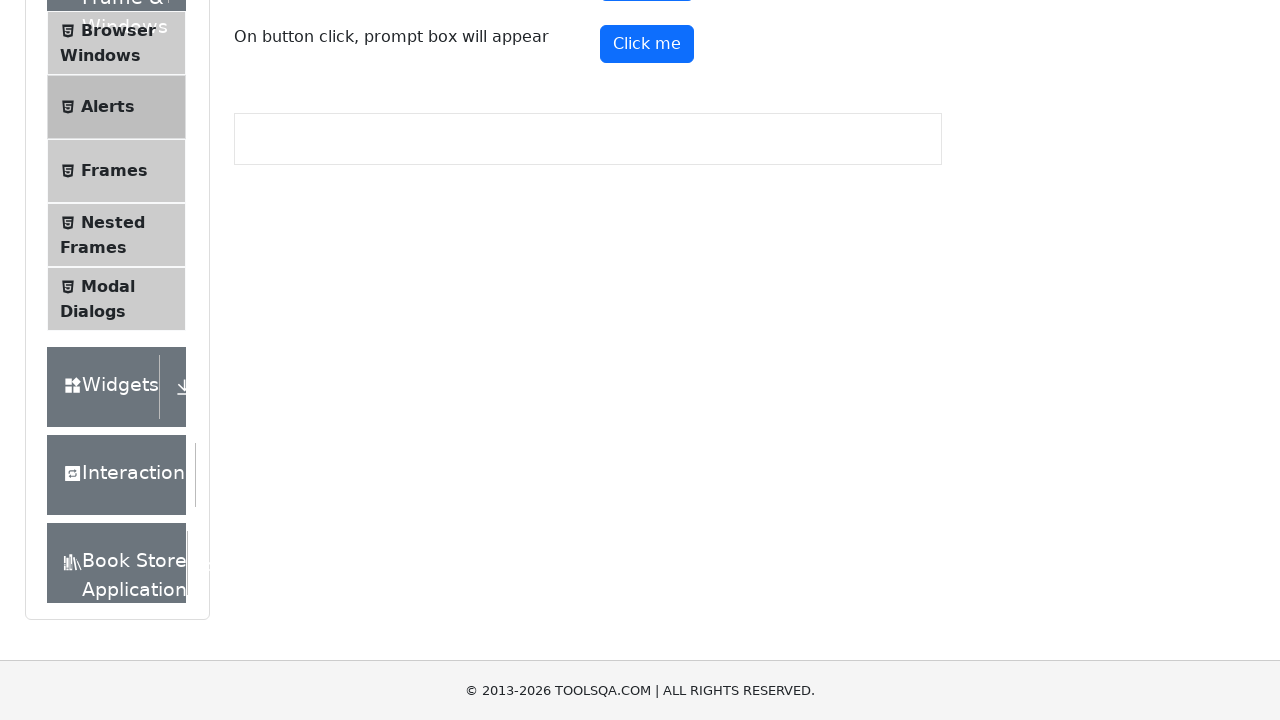

Scrolled up 50px
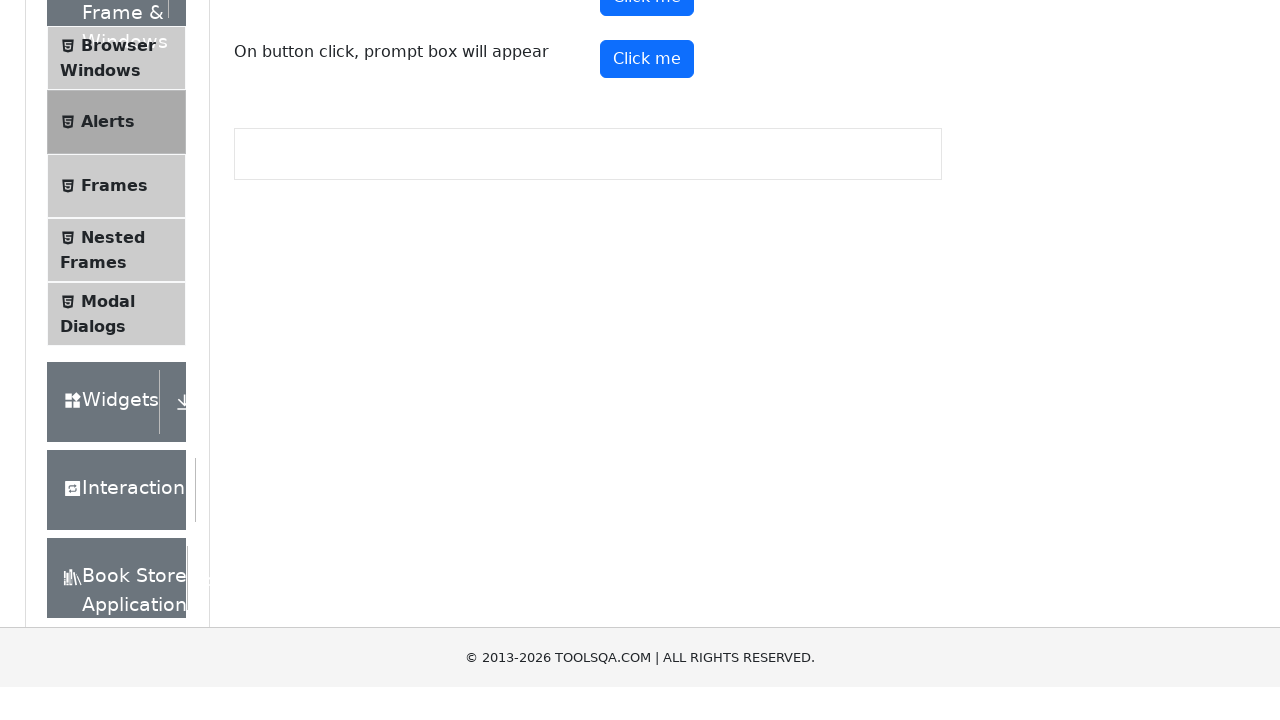

Set up dialog handler to accept prompt with 'Vlad'
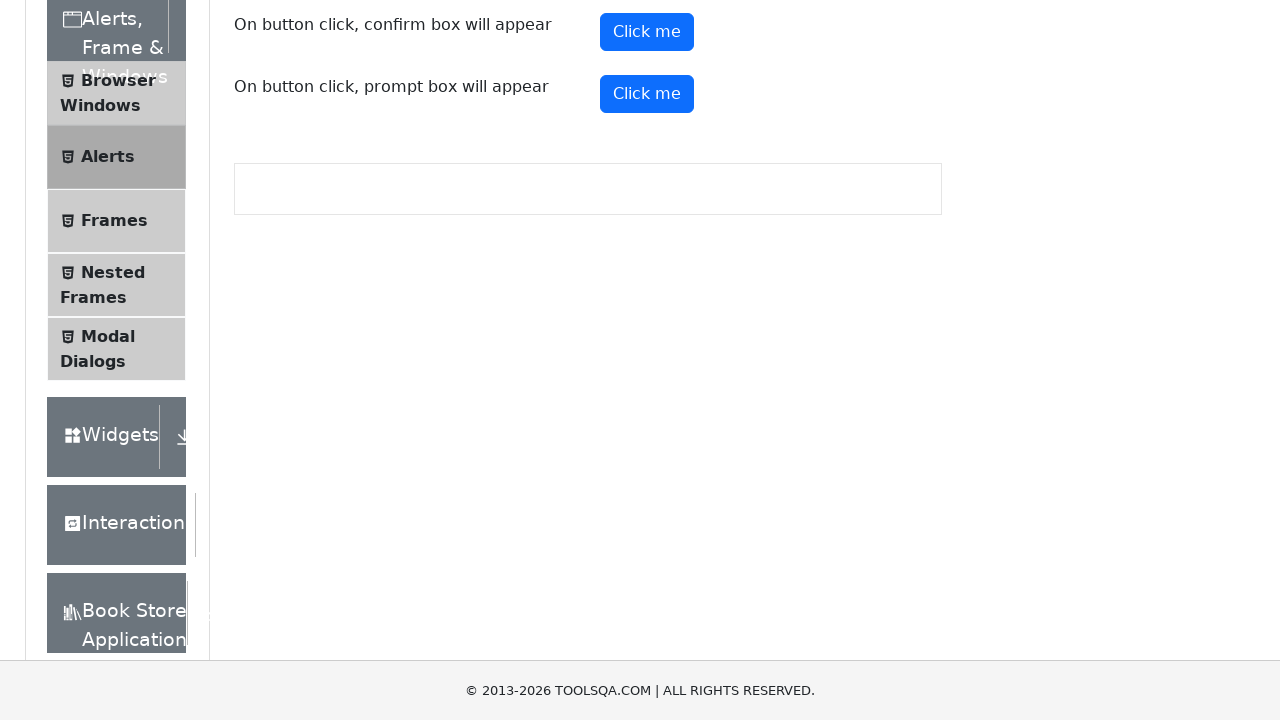

Clicked prompt button to trigger alert dialog at (647, 94) on #promtButton
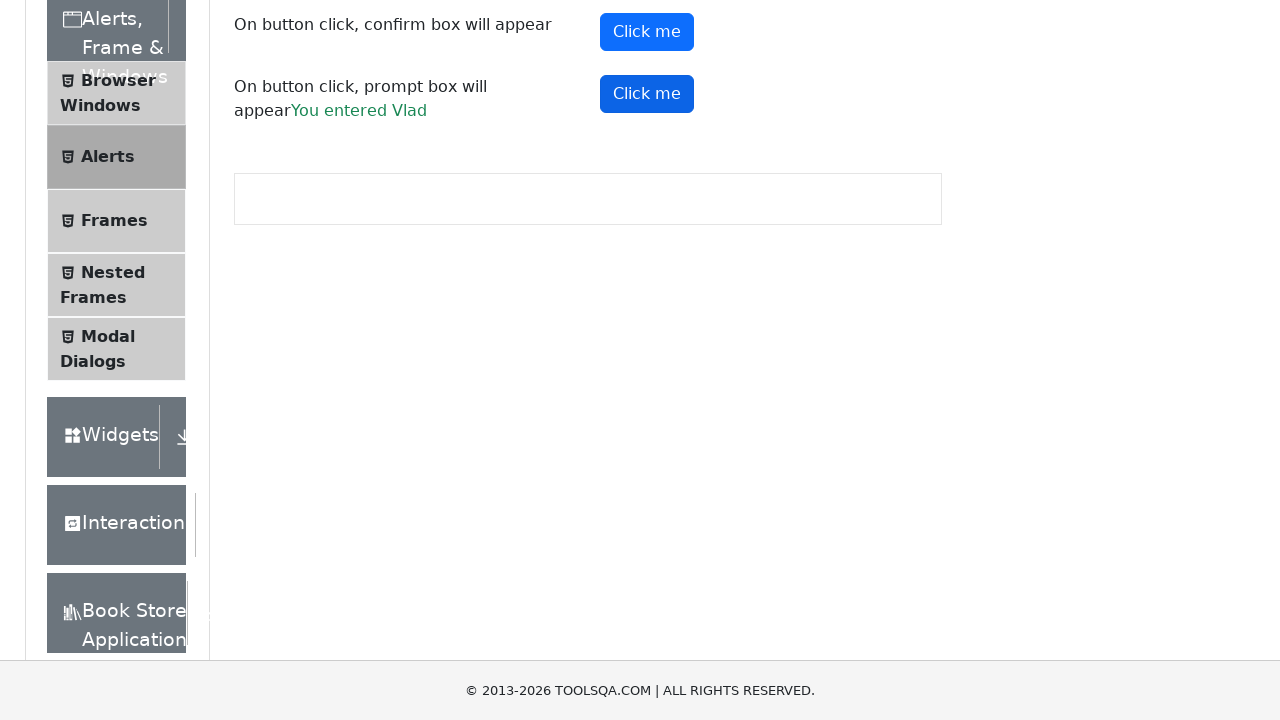

Removed dialog event listener
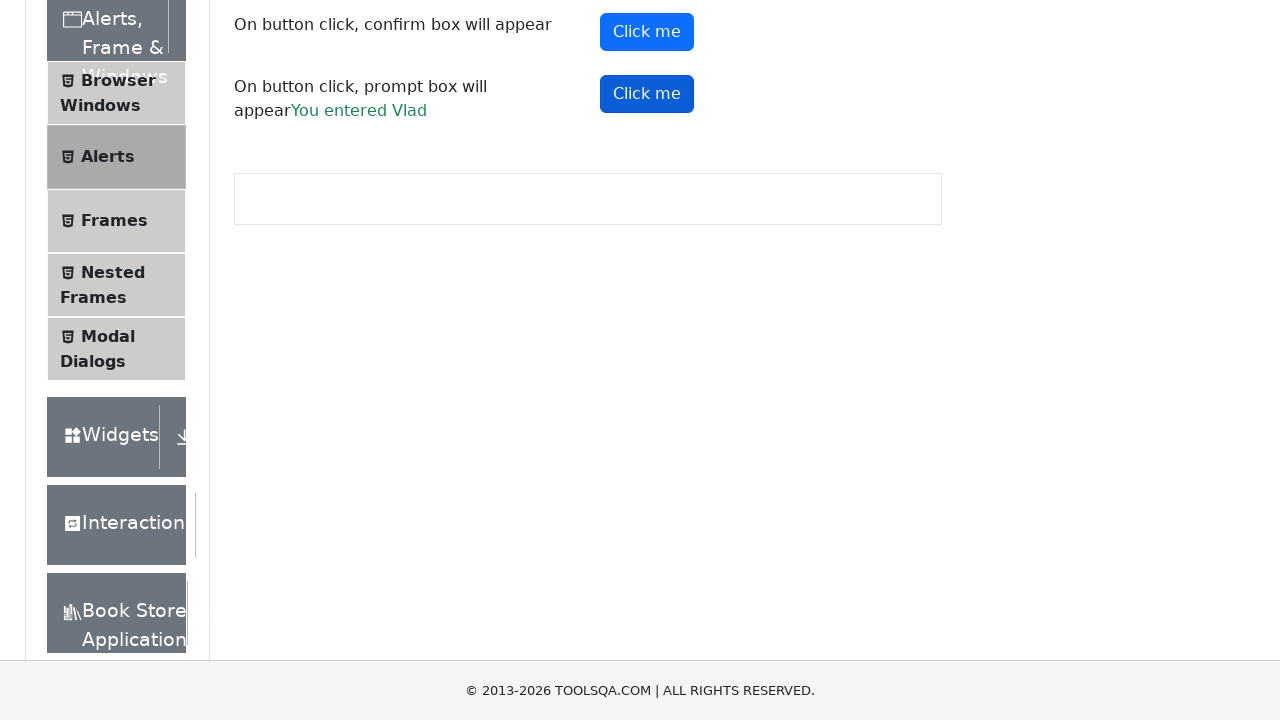

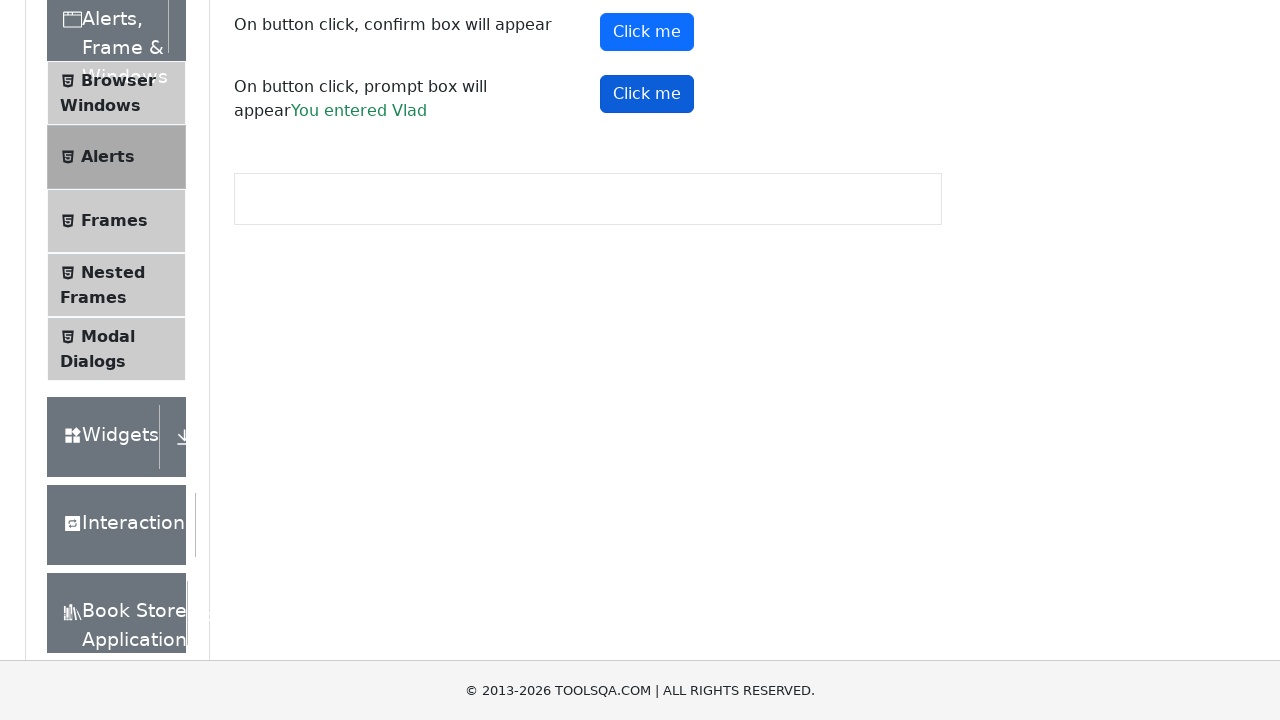